Tests YouTube Music by navigating to the homepage, then to a specific video/song page, and waits for the content to load while checking for and attempting to skip ads if present

Starting URL: https://music.youtube.com/

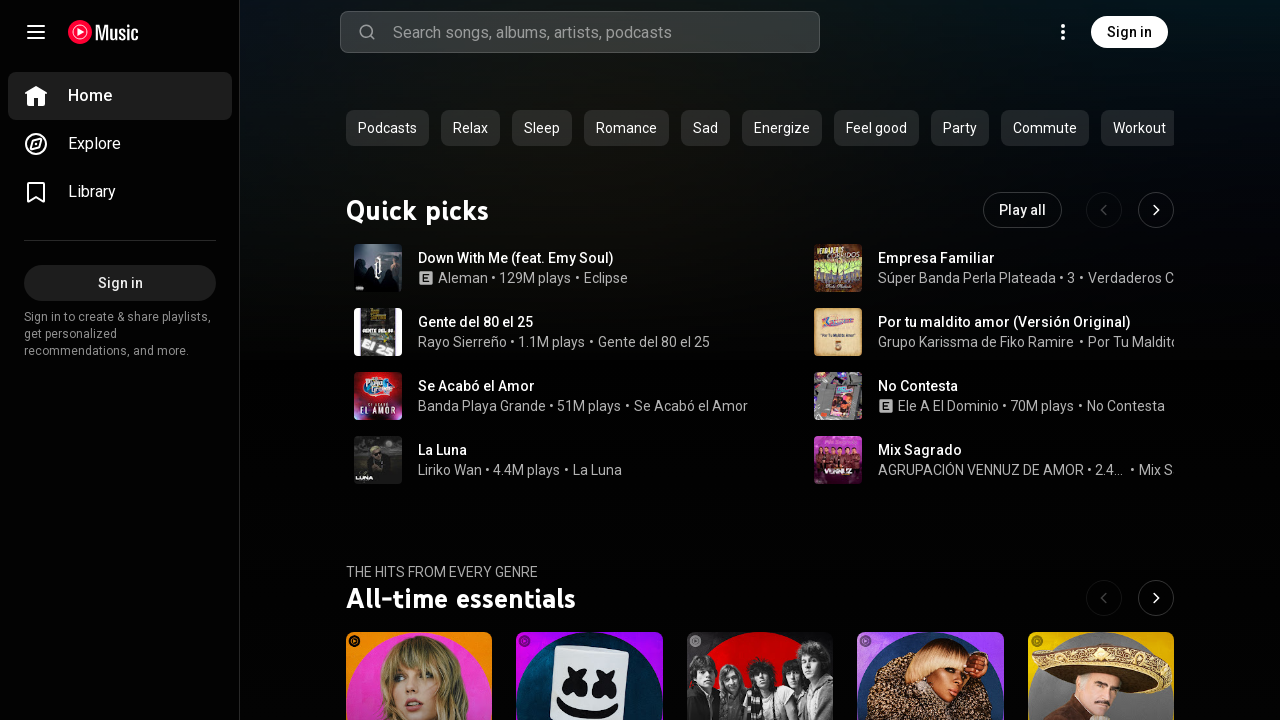

YouTube Music homepage loaded with networkidle state
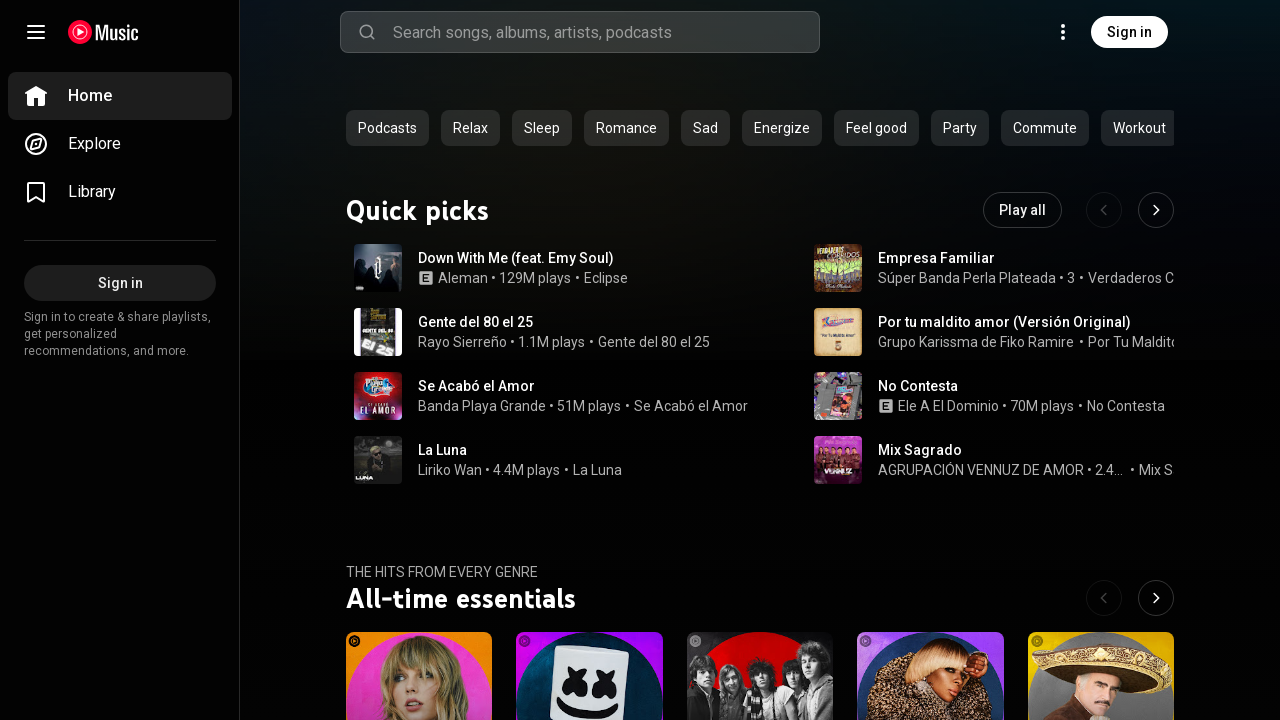

Navigated to specific YouTube Music video/song page
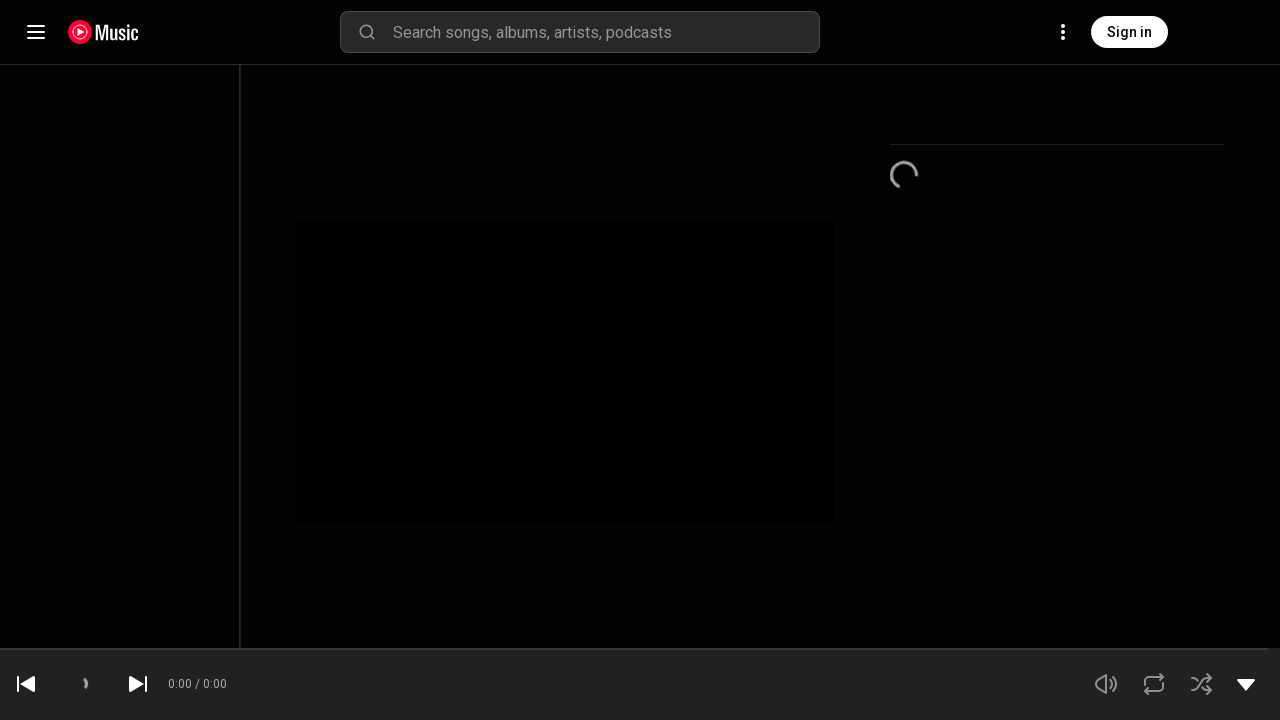

Video/song page loaded with networkidle state
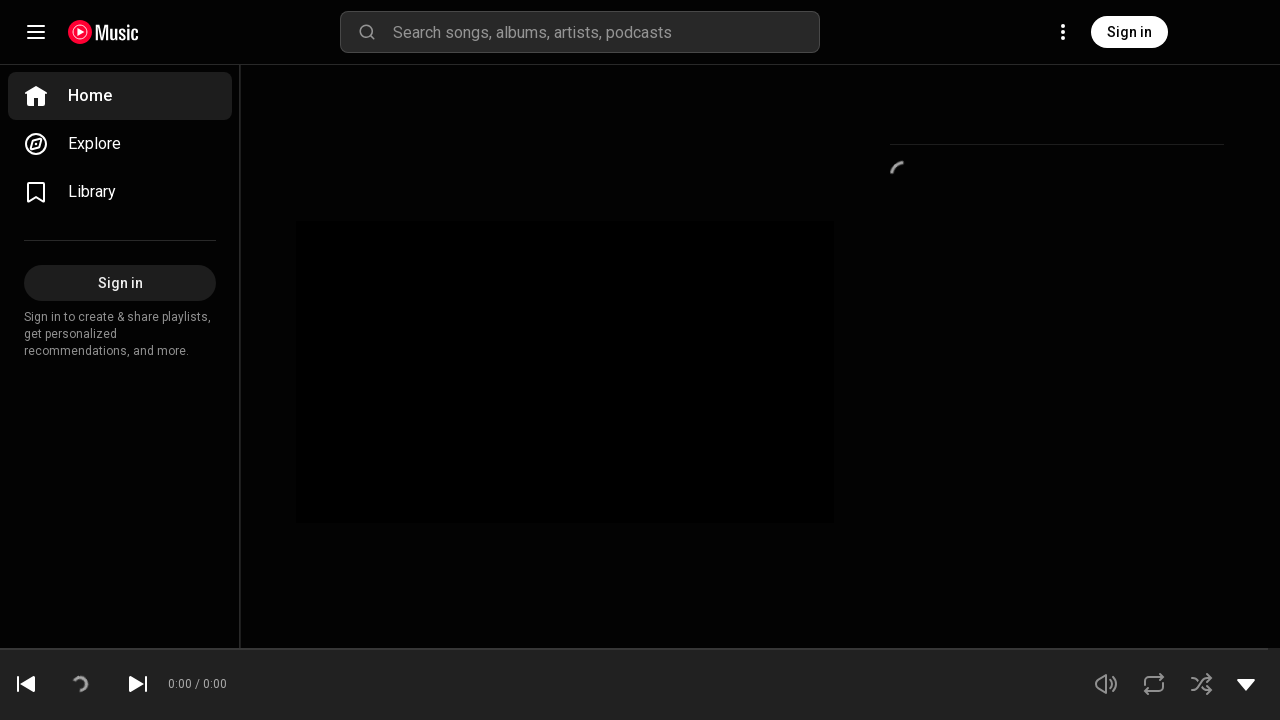

YouTube Music player element loaded and ready
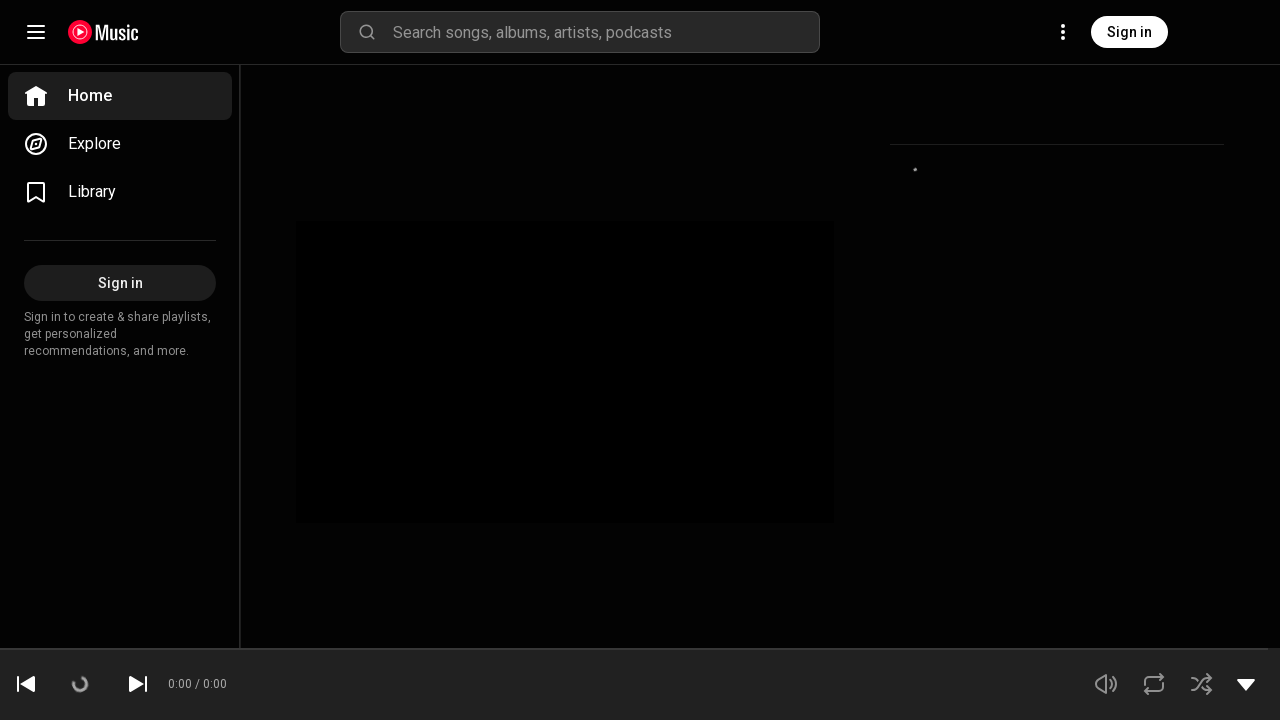

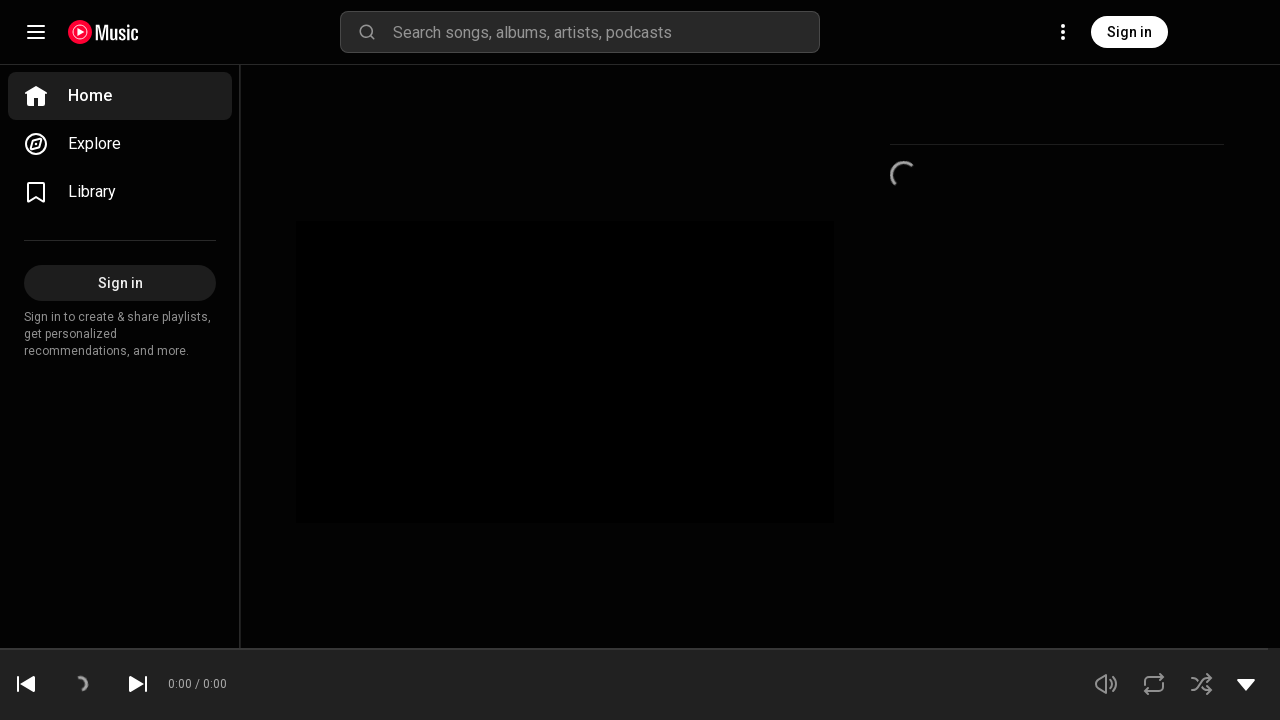